Navigates to the Belhard Academy homepage and verifies the page loads successfully. The test opens the main page of an IT training academy.

Starting URL: https://belhard.academy/

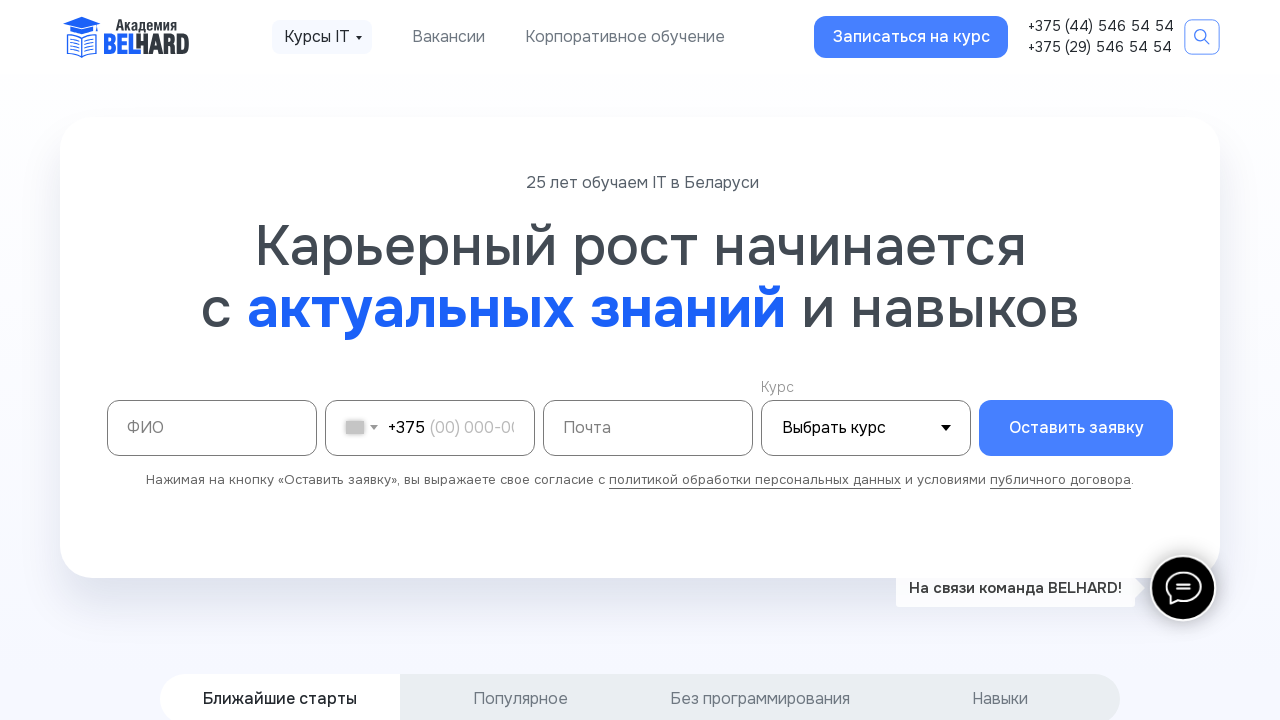

Navigated to Belhard Academy homepage
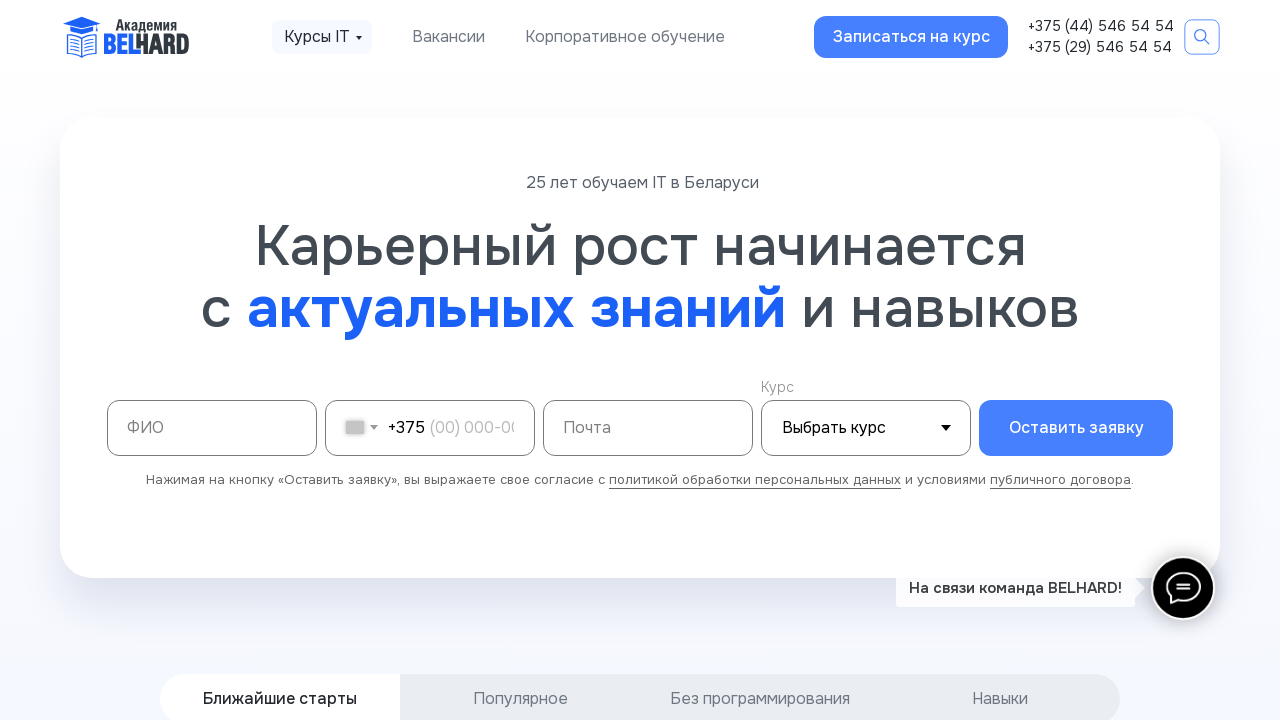

Waited for DOM content to be fully loaded
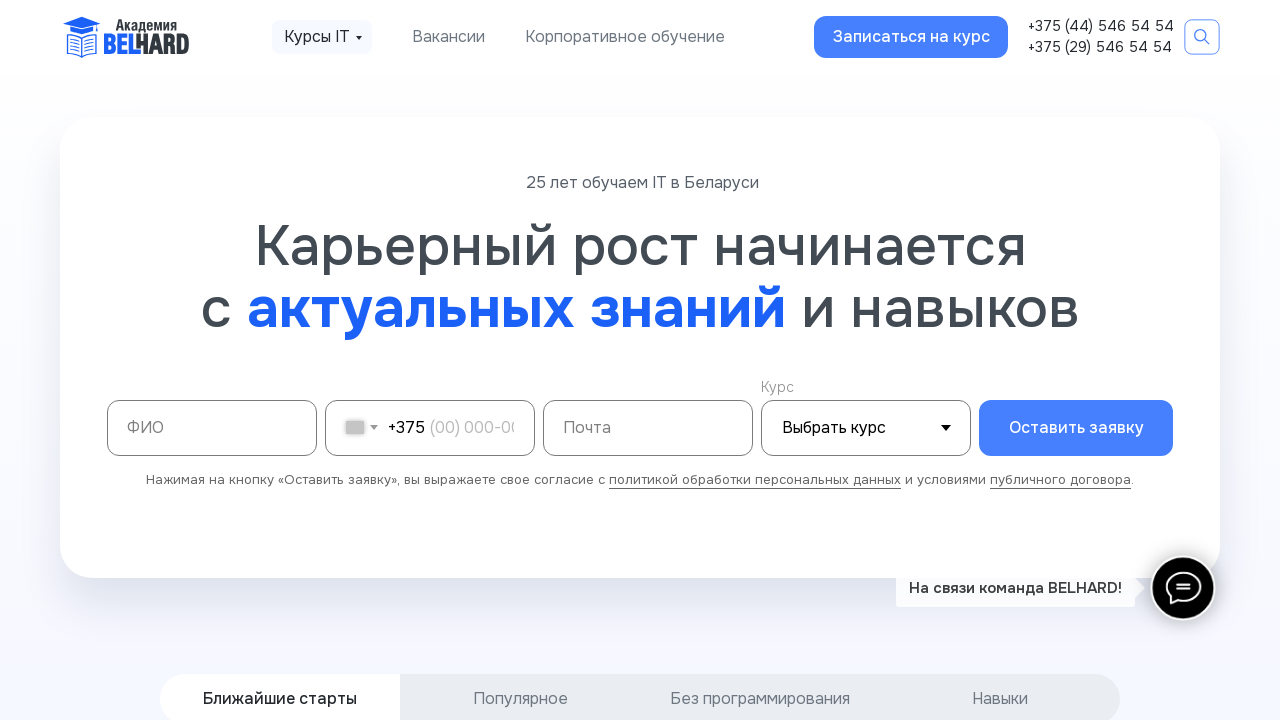

Verified page has loaded by confirming body element is visible
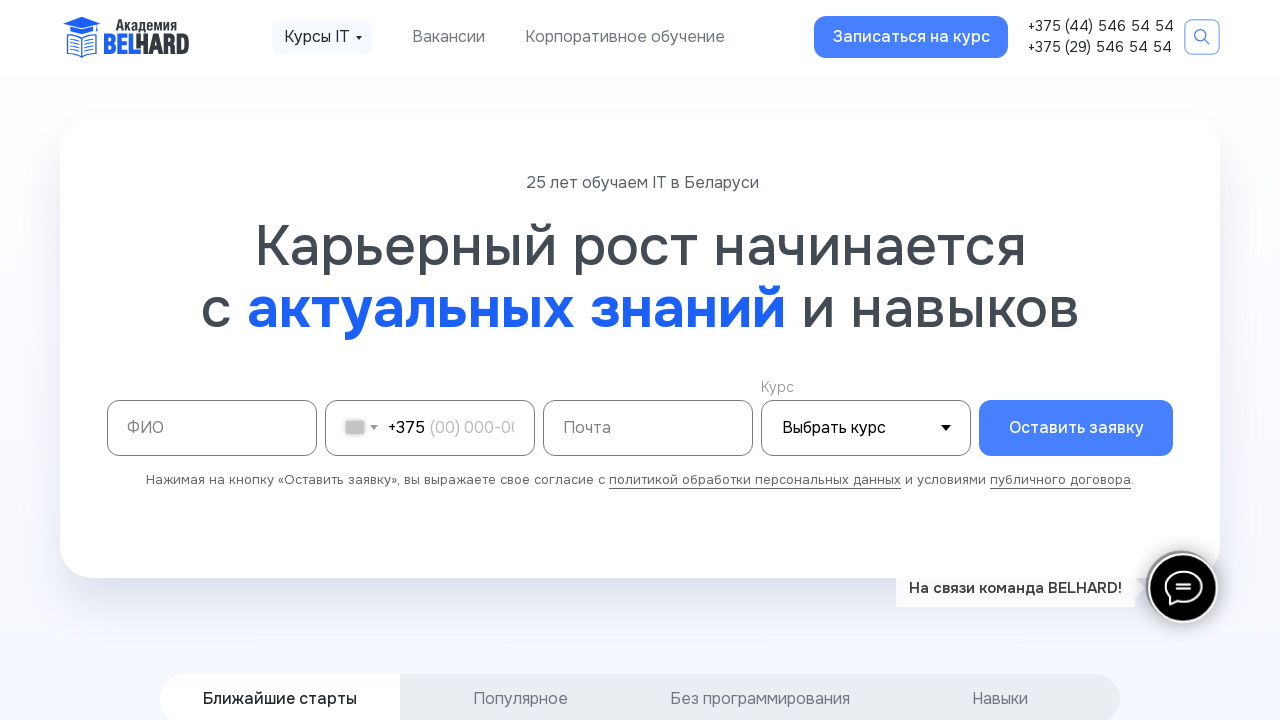

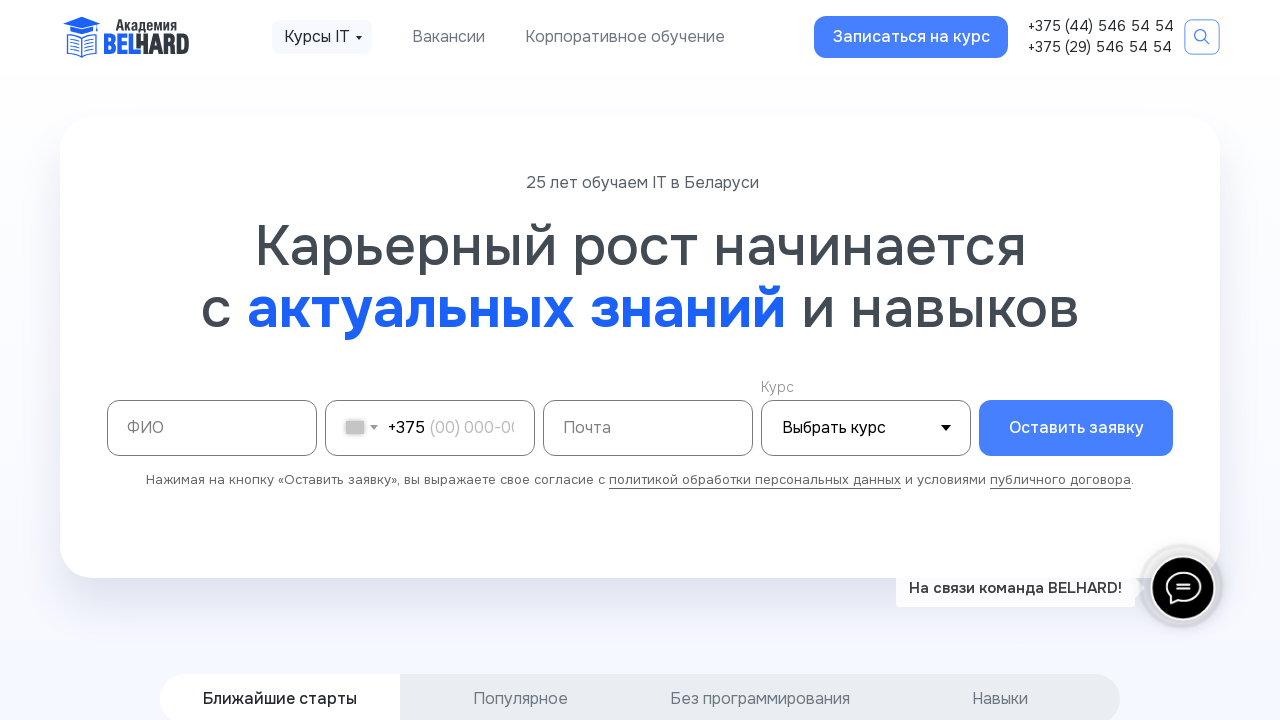